Fills out a tutorial form with name, email, and phone number, then submits it and verifies the redirect

Starting URL: http://qxf2.com/selenium-tutorial-main

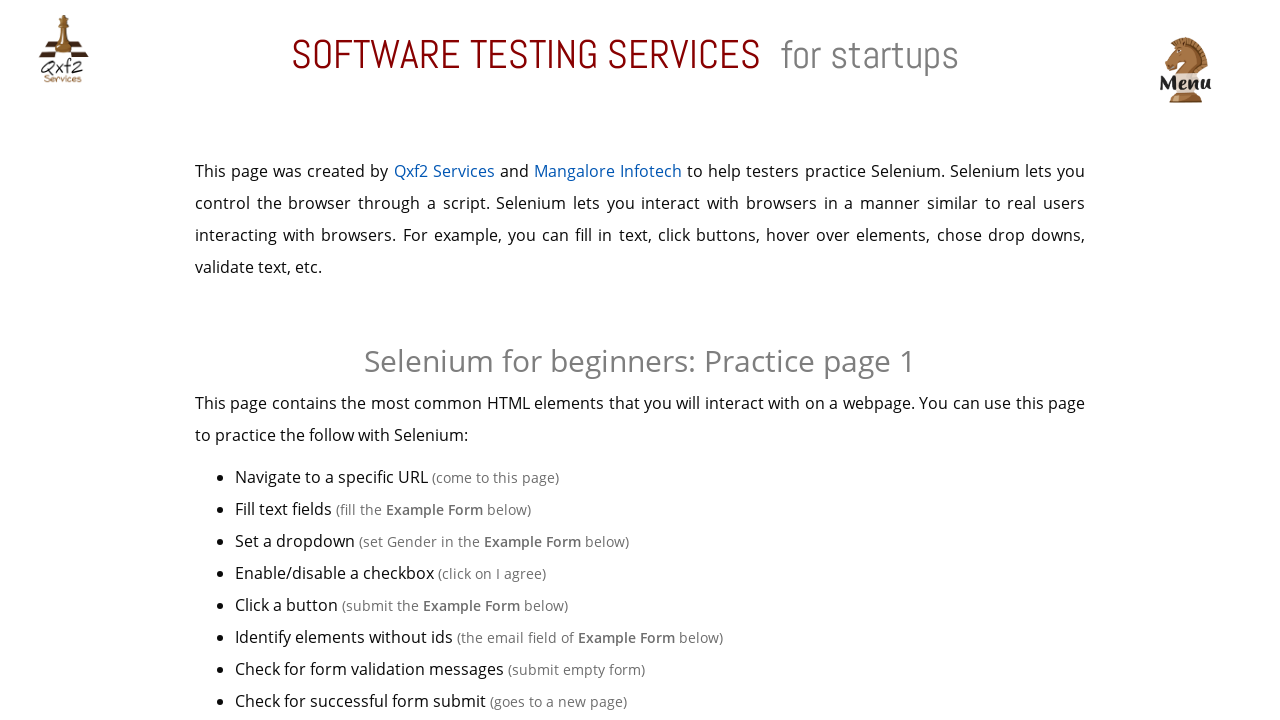

Verified page title is 'Qxf2 Services: Selenium training main'
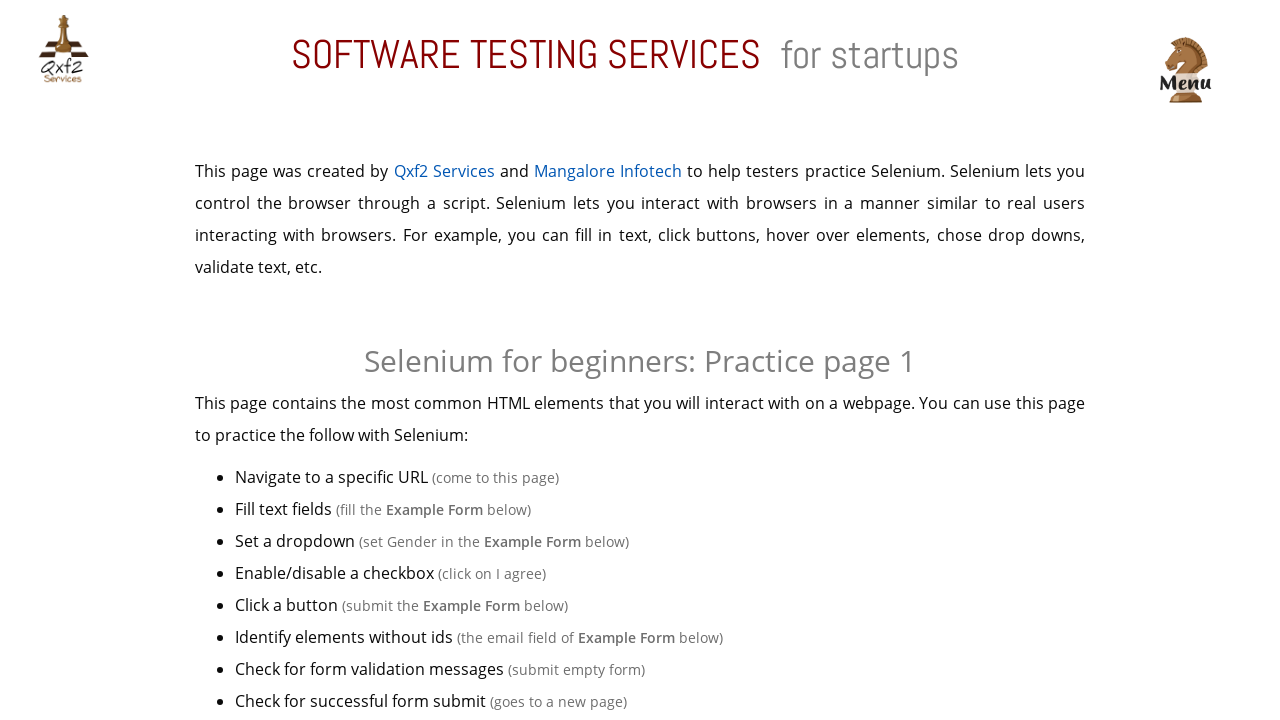

Filled name field with 'Ajitava' on #name
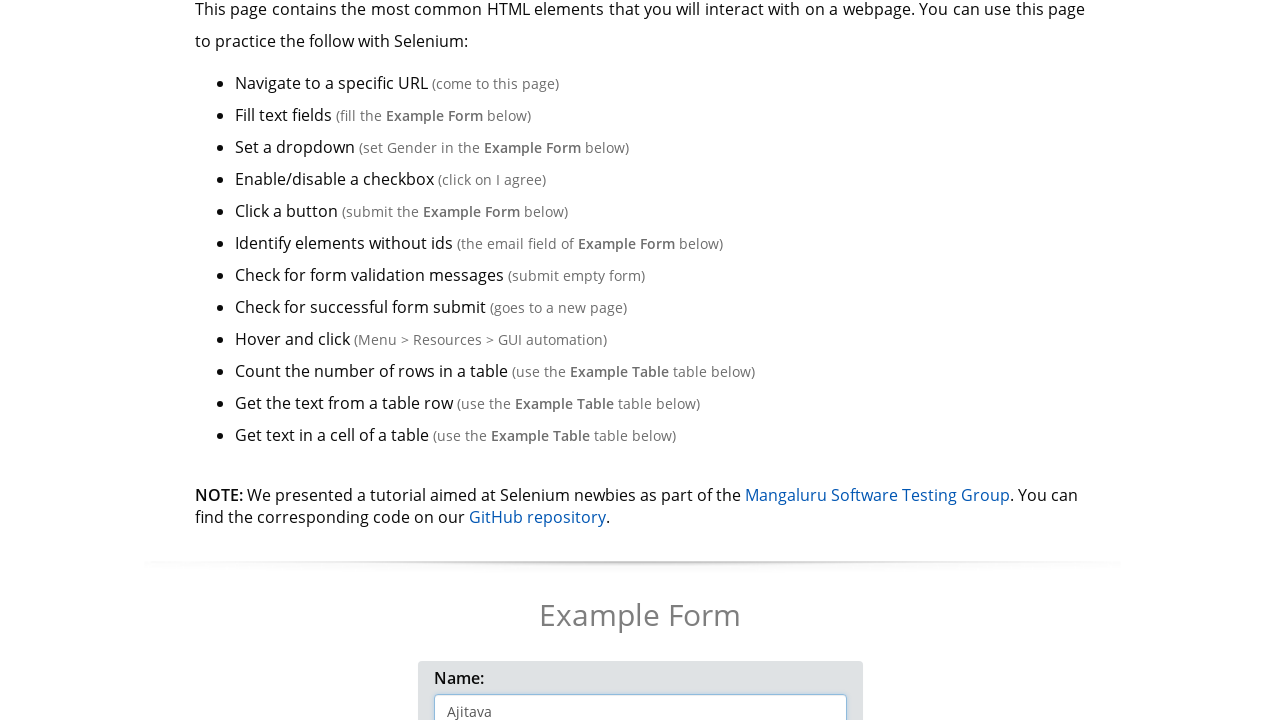

Filled email field with 'ajitava@qxf2.com' on input[name='email']
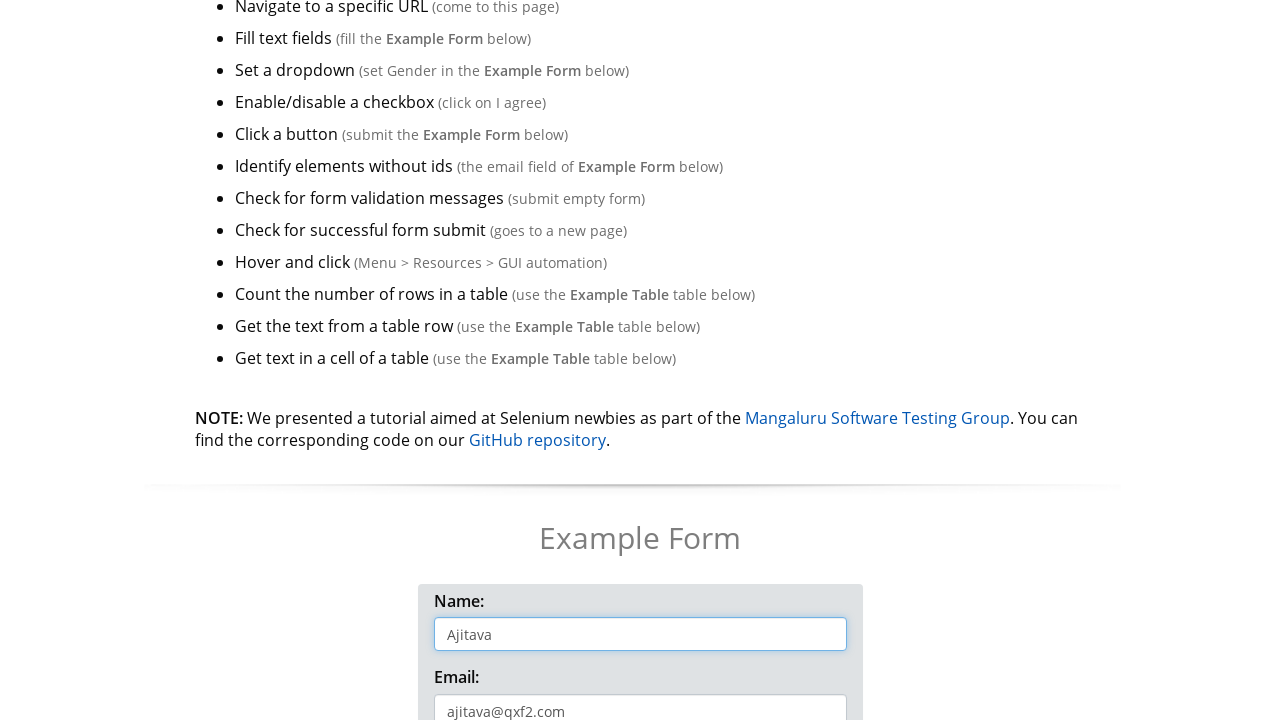

Filled phone number field with '9999999999' on #phone
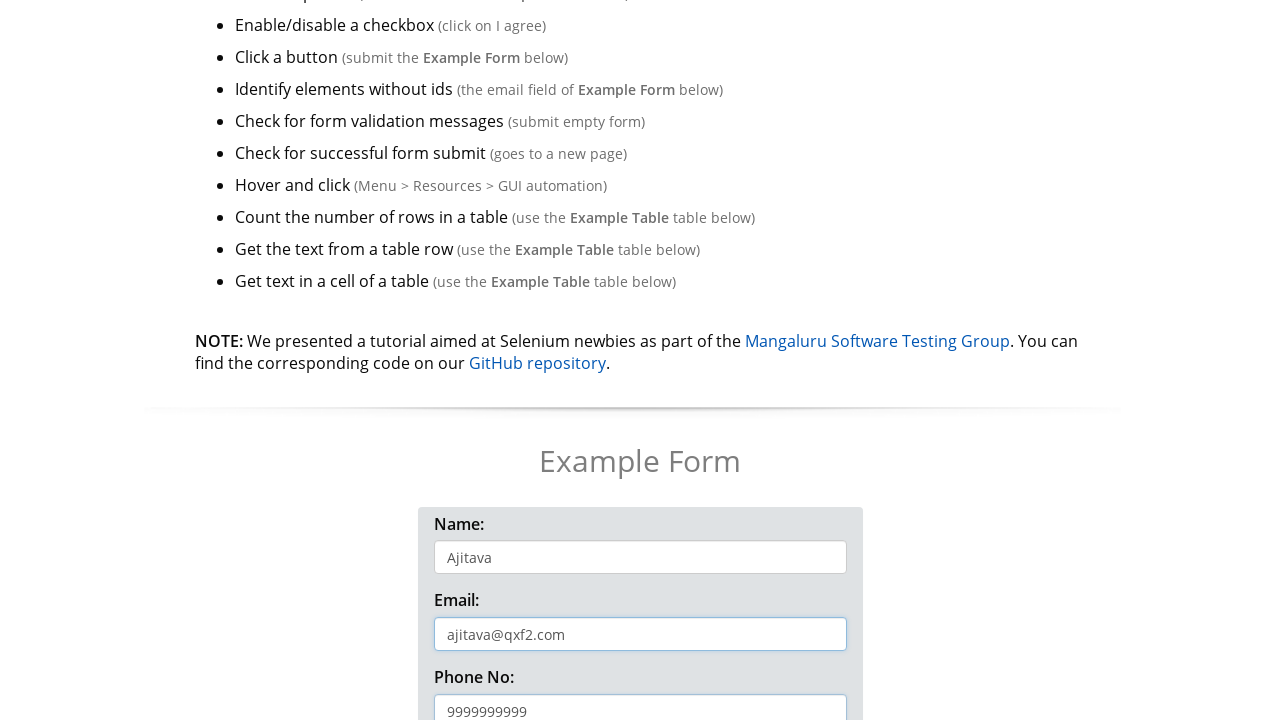

Clicked the submit button at (640, 360) on xpath=//button[text()='Click me!']
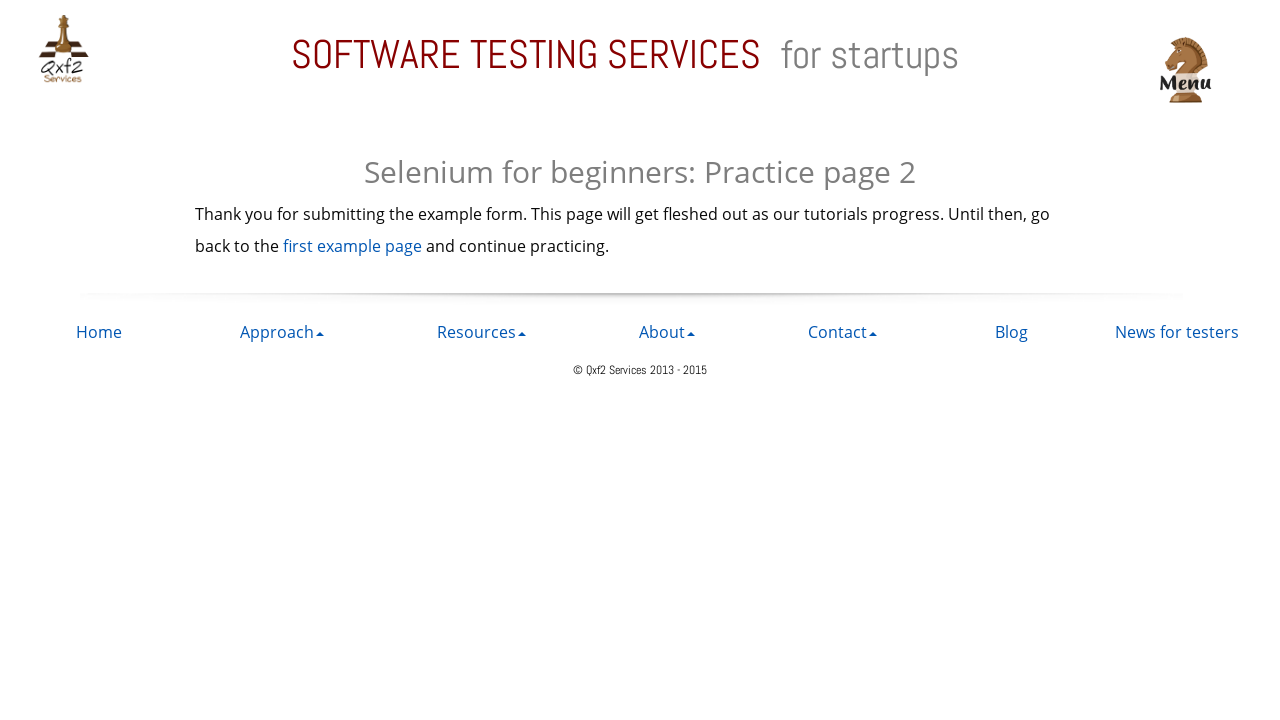

Waited for navigation to redirect URL
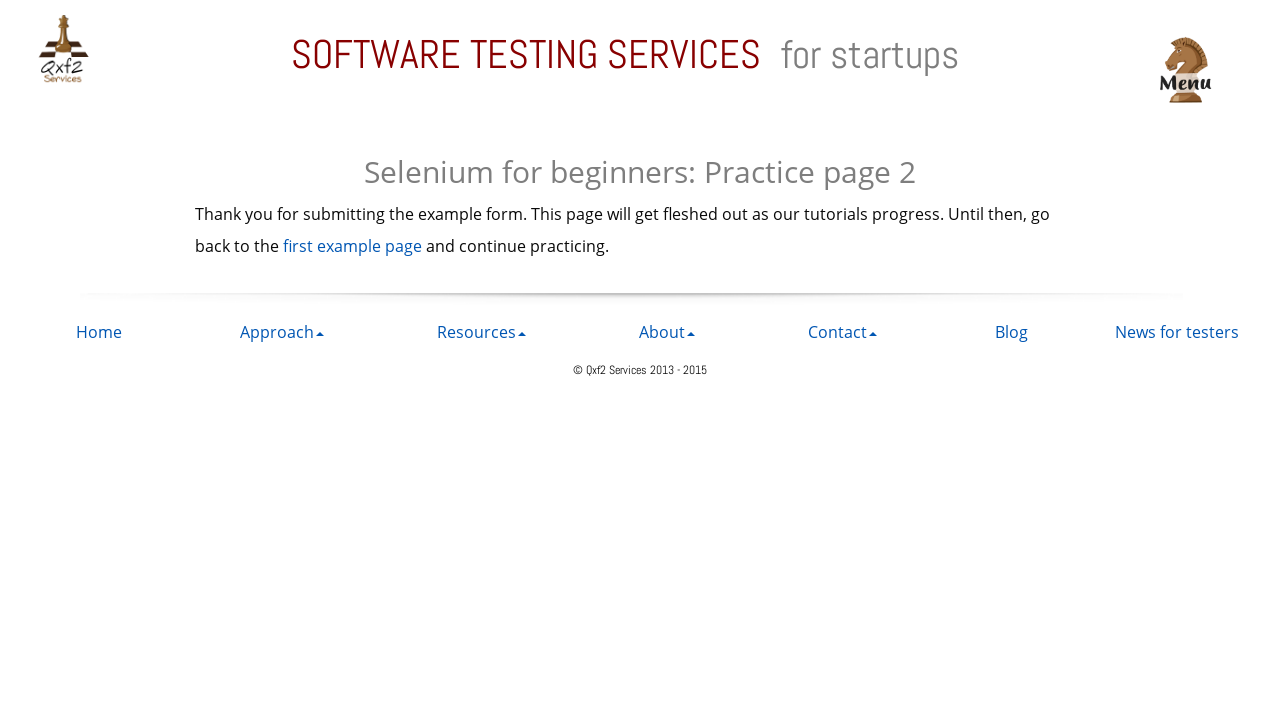

Verified redirect to 'https://qxf2.com/selenium-tutorial-redirect'
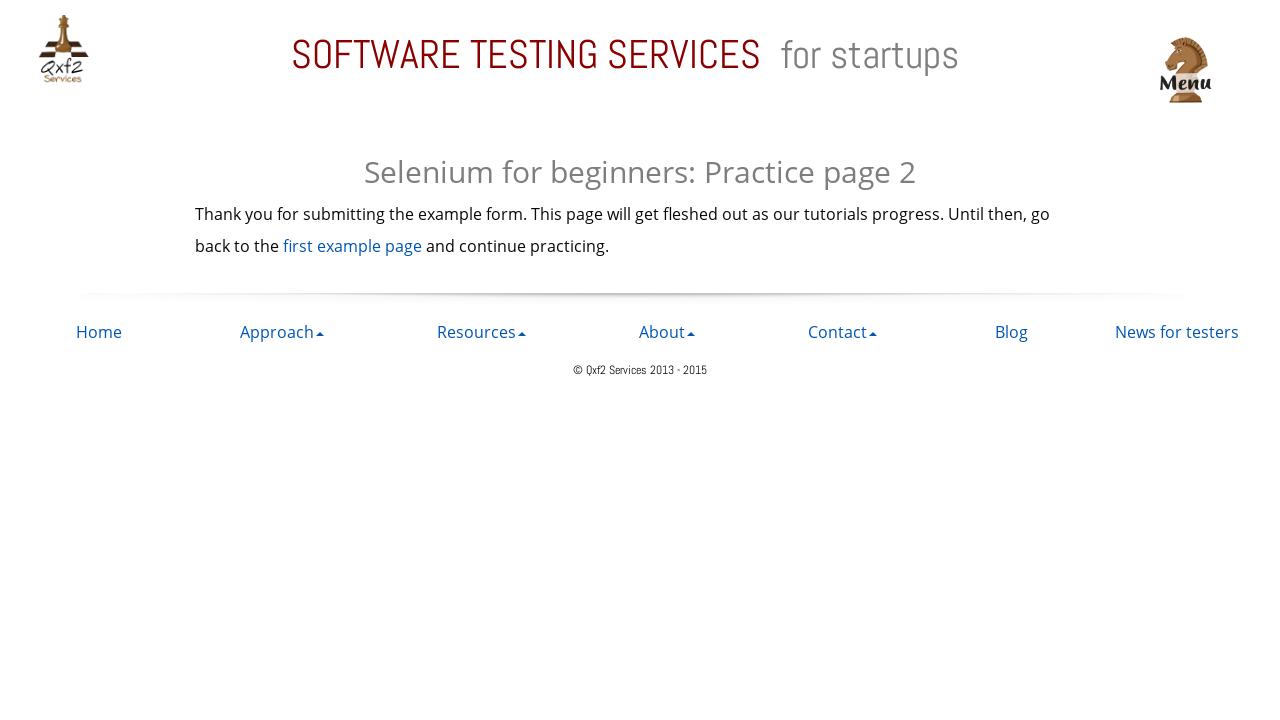

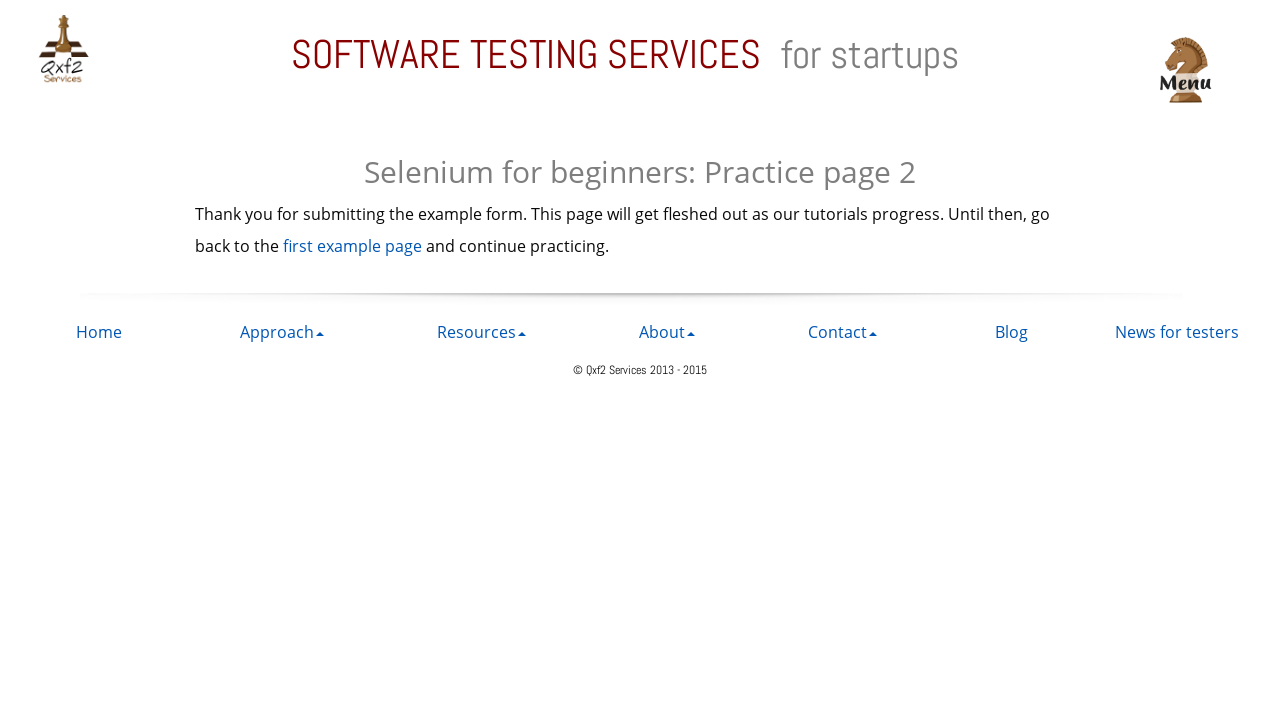